Searches for an item on GE Tracker website by entering a search query, submitting it, and clicking on the matching search result to navigate to the item's detail page.

Starting URL: https://www.ge-tracker.com/names/rune

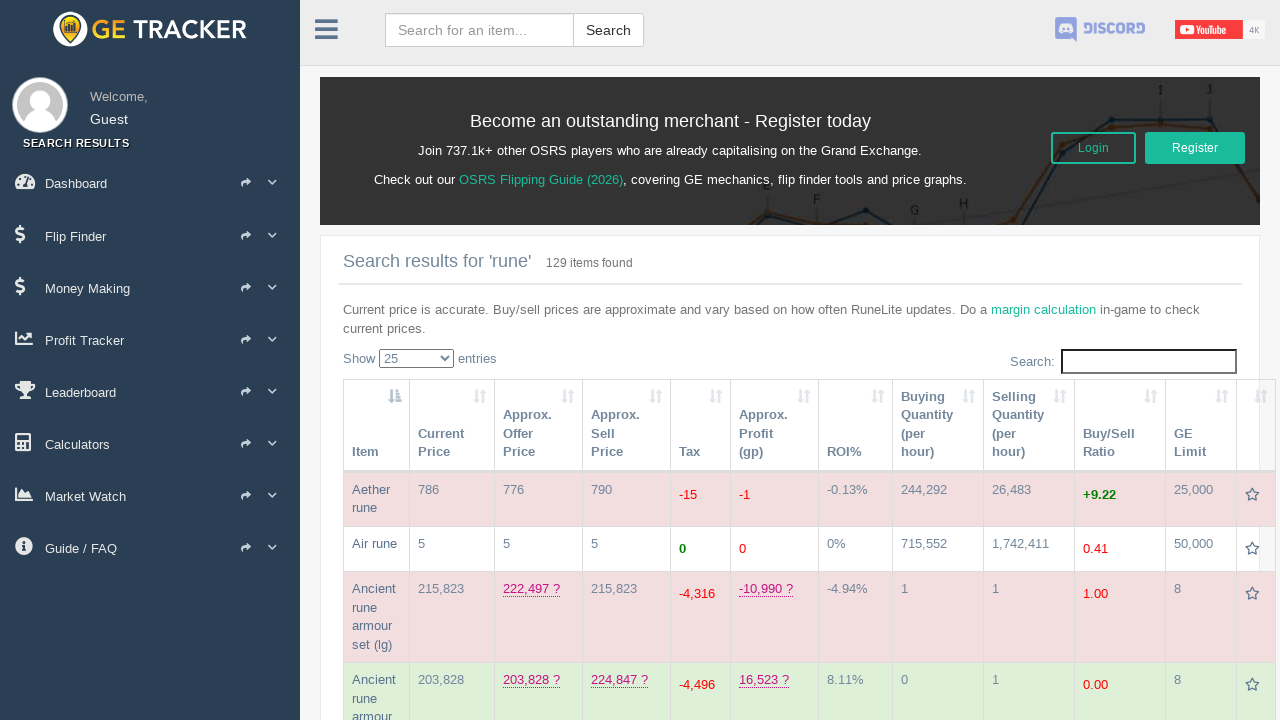

Search input field loaded
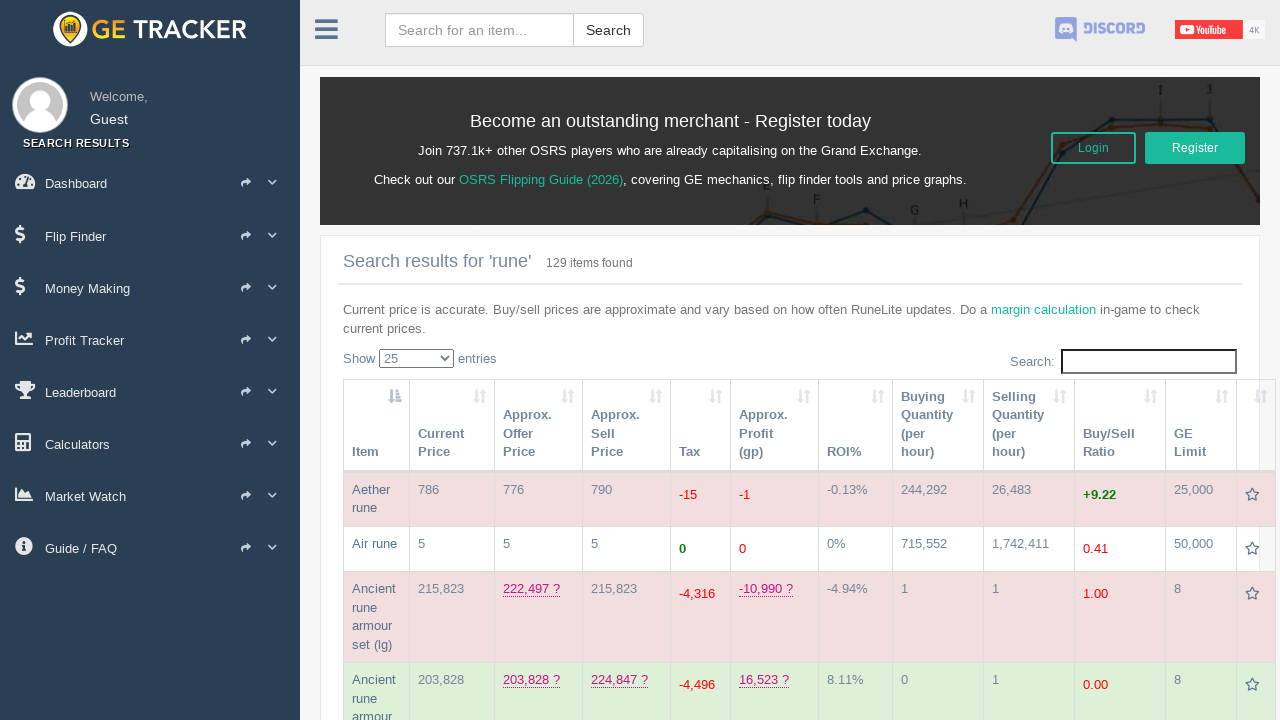

Filled search field with 'Rune platebody' on .form-control
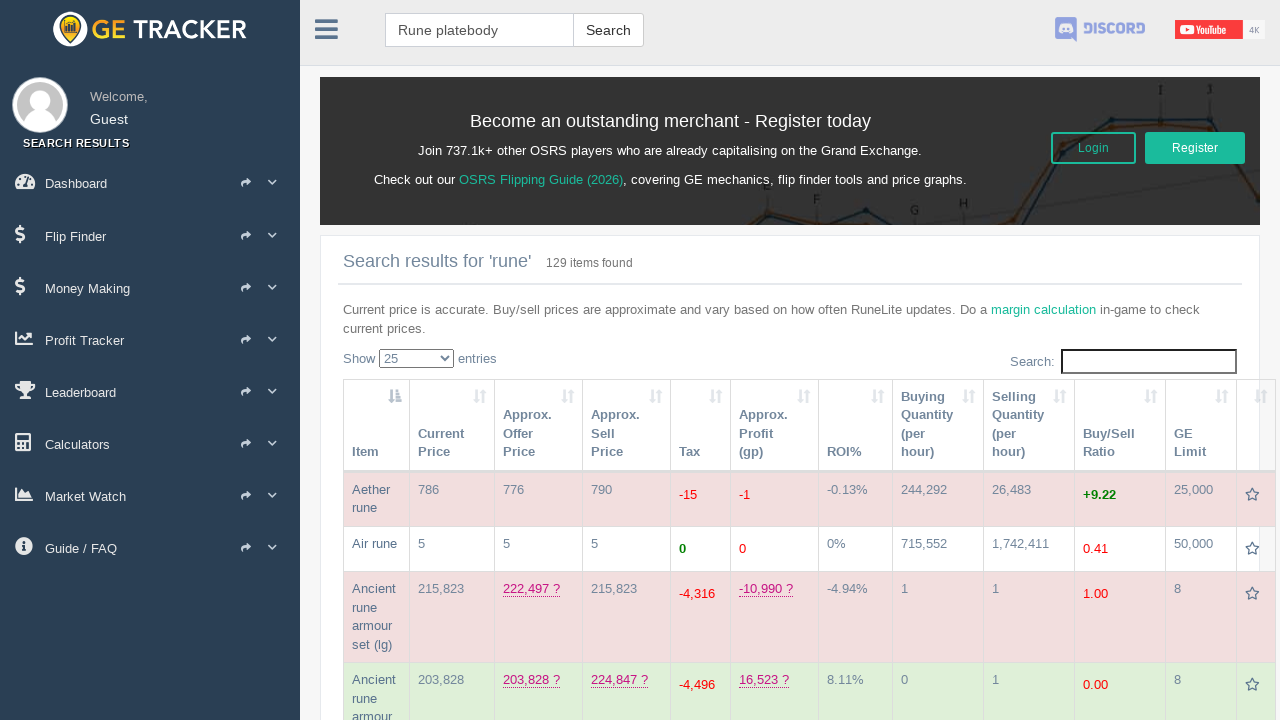

Pressed Enter to submit search query on .form-control
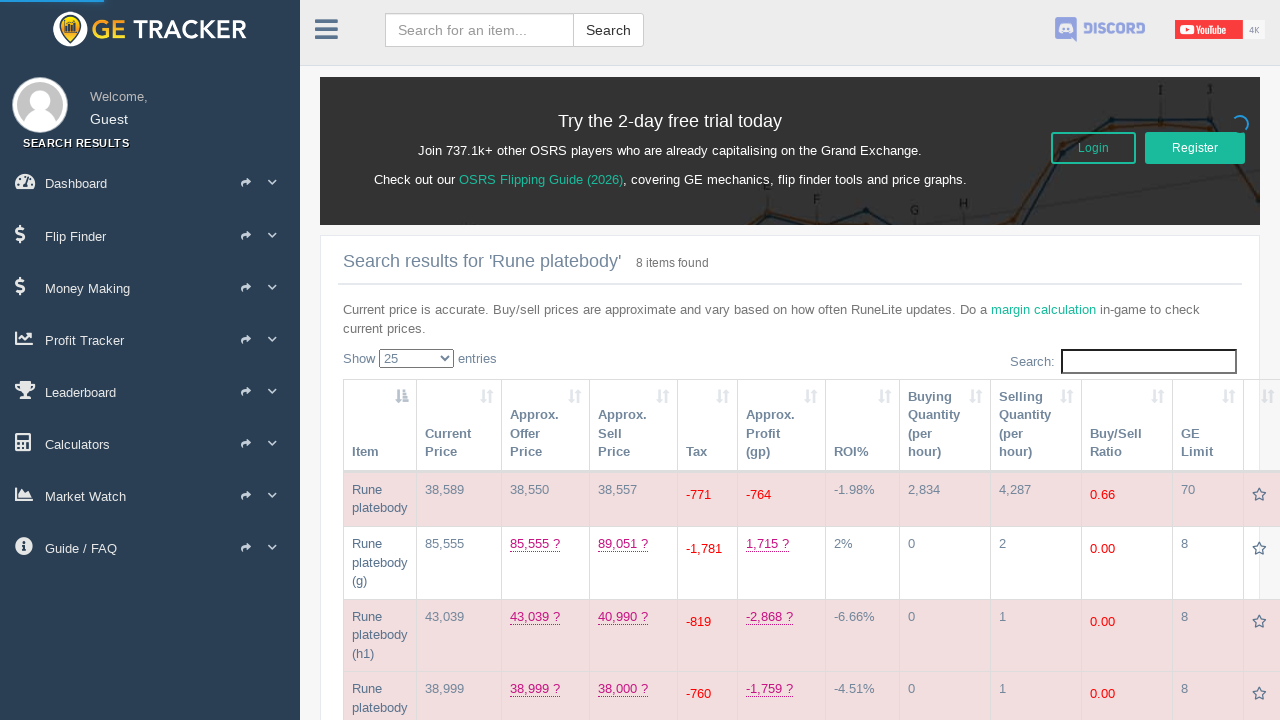

Search results loaded
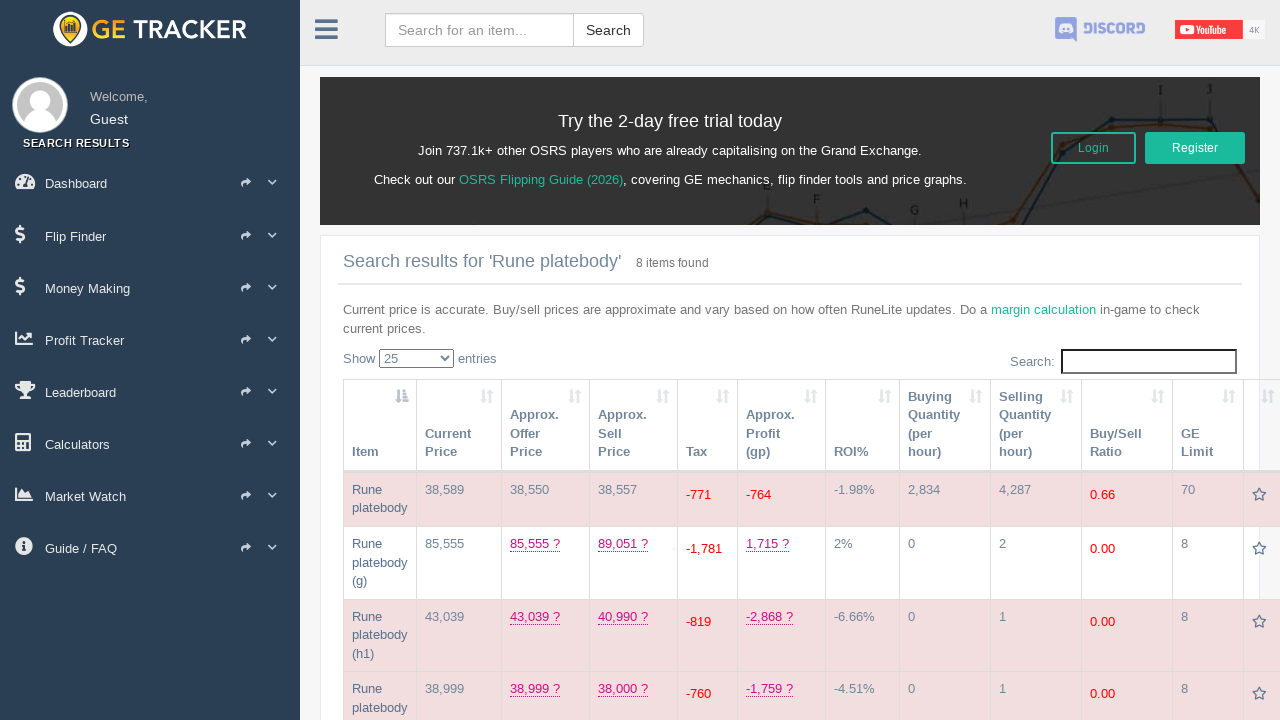

Clicked on search result matching 'Rune platebody' at (367, 489) on .row-item-name >> nth=0
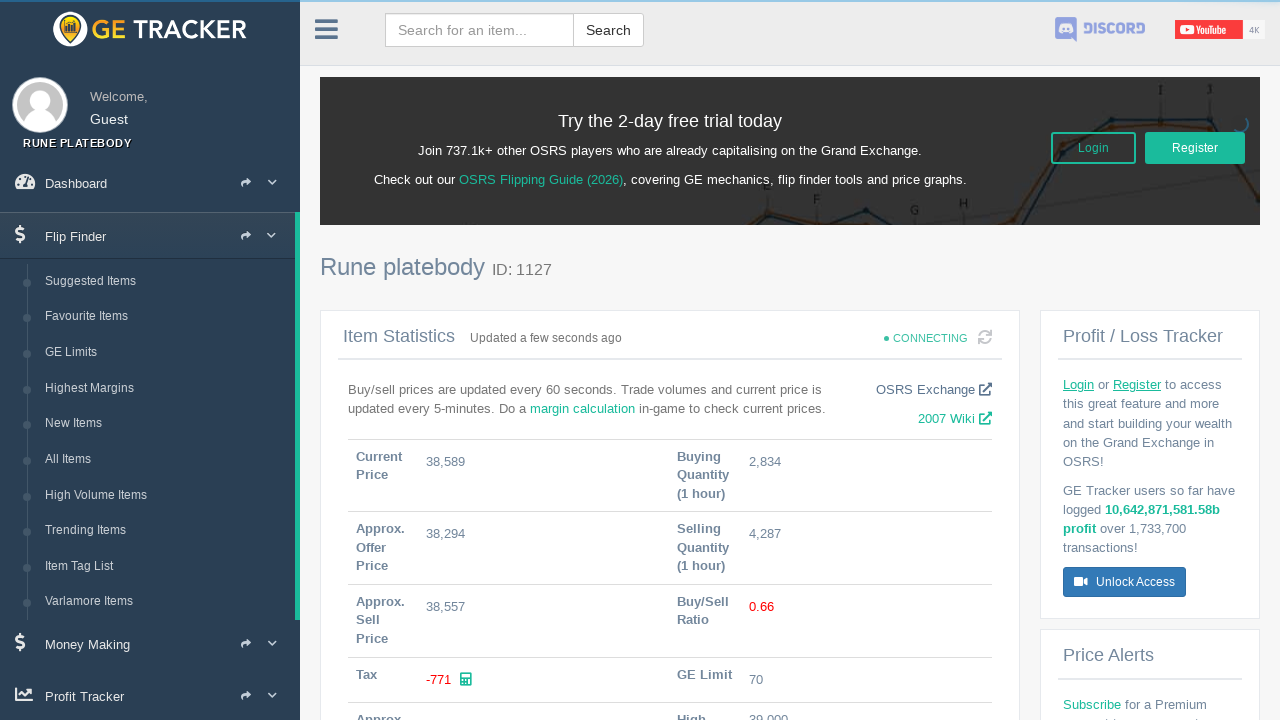

Item detail page loaded
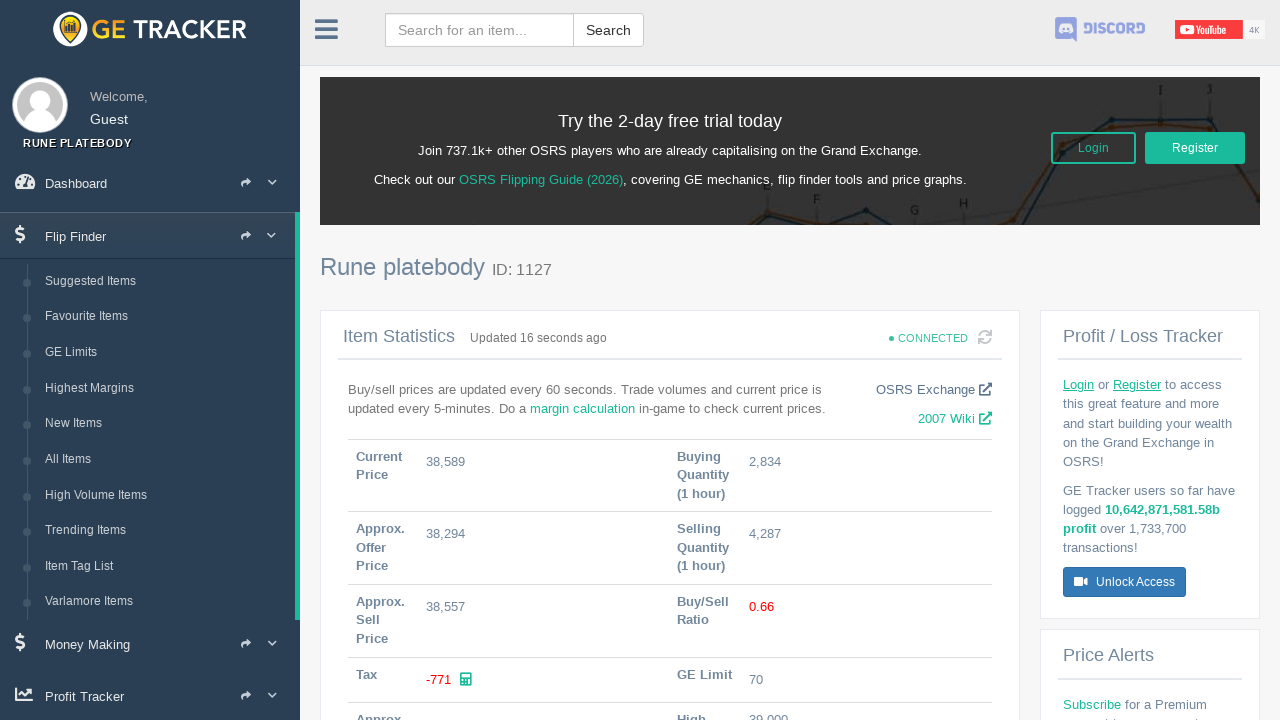

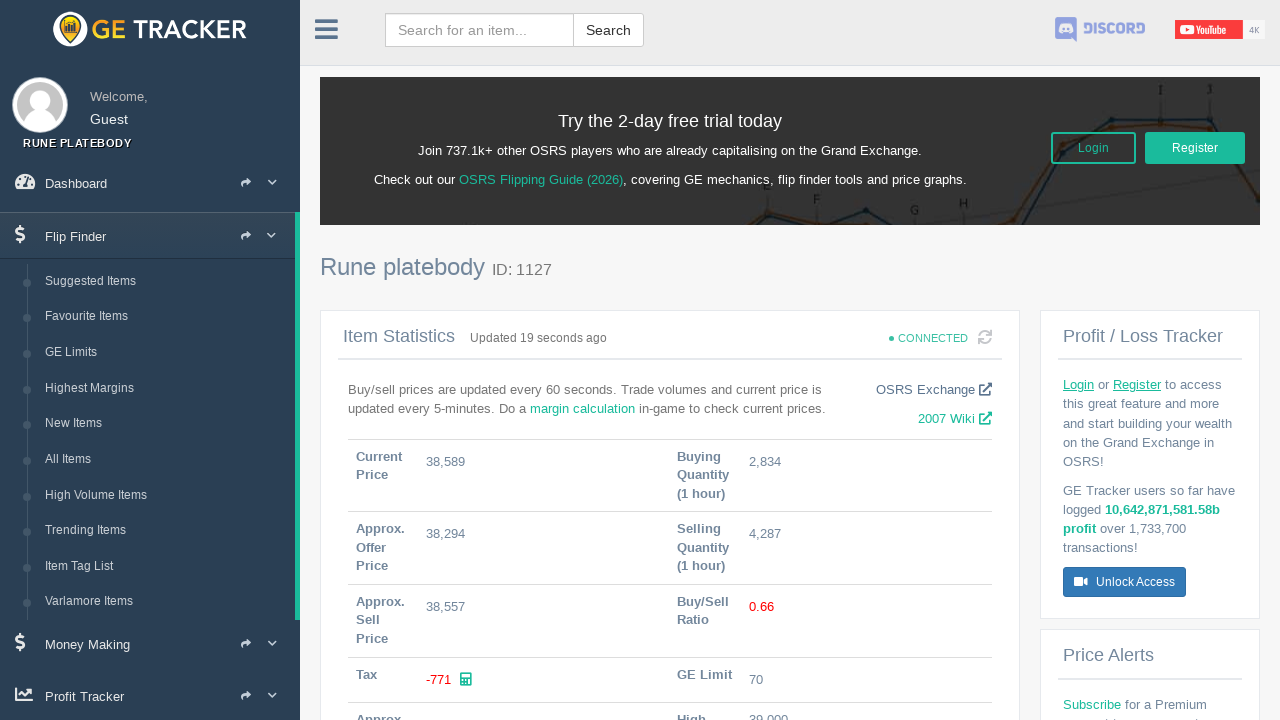